Tests right-click context menu functionality by performing a right-click on a button, selecting an option from the context menu, and handling an alert dialog

Starting URL: https://swisnl.github.io/jQuery-contextMenu/demo.html

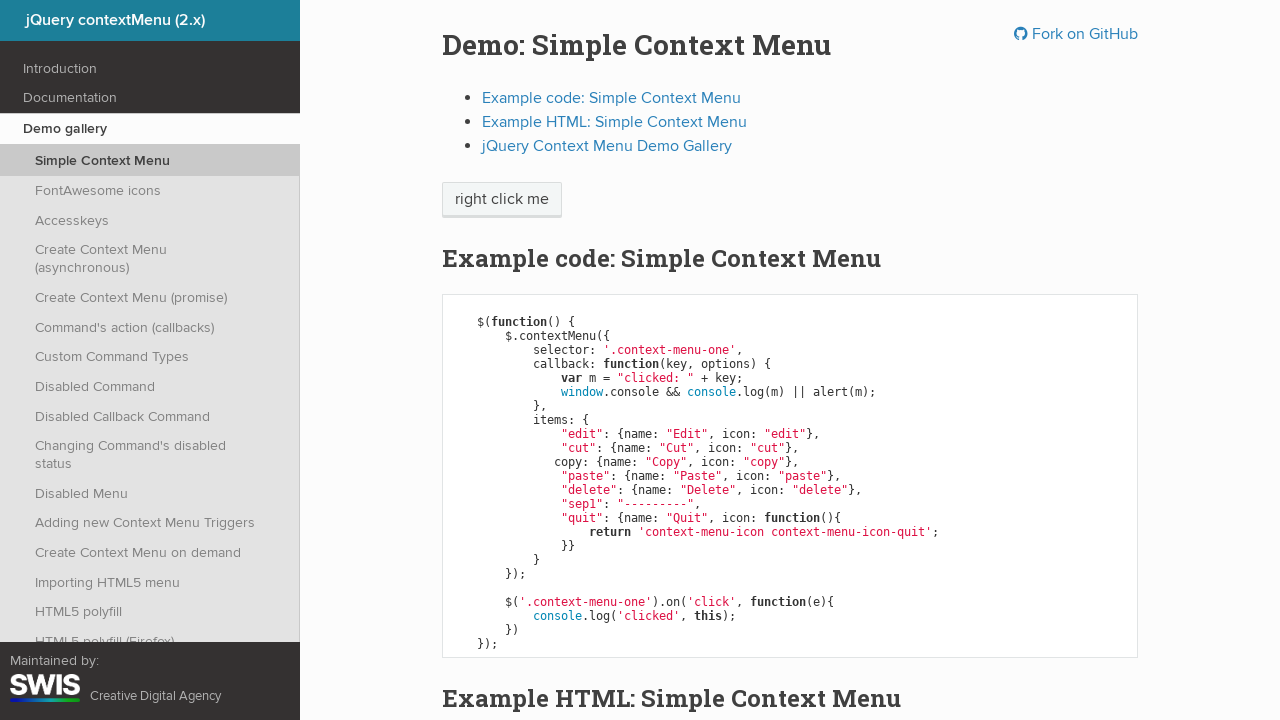

Located button element for right-click action
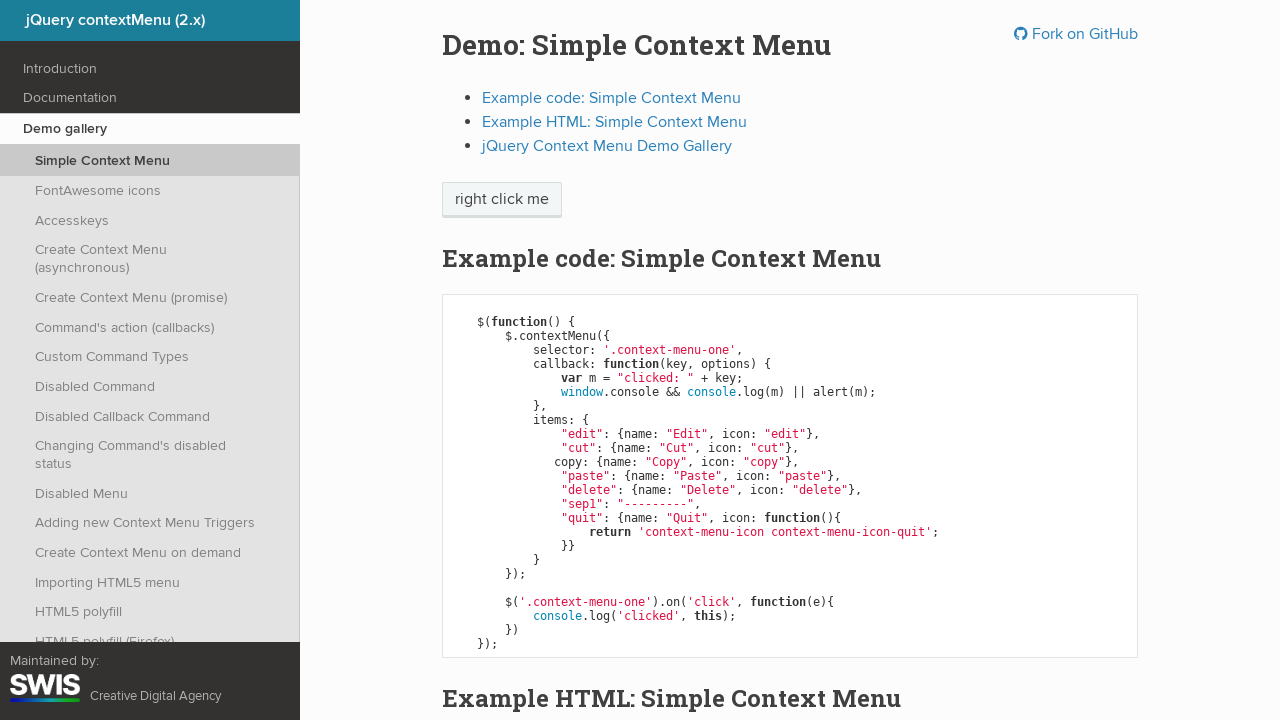

Performed right-click on button to open context menu at (502, 200) on xpath=/html/body/div/section/div/div/div/p/span
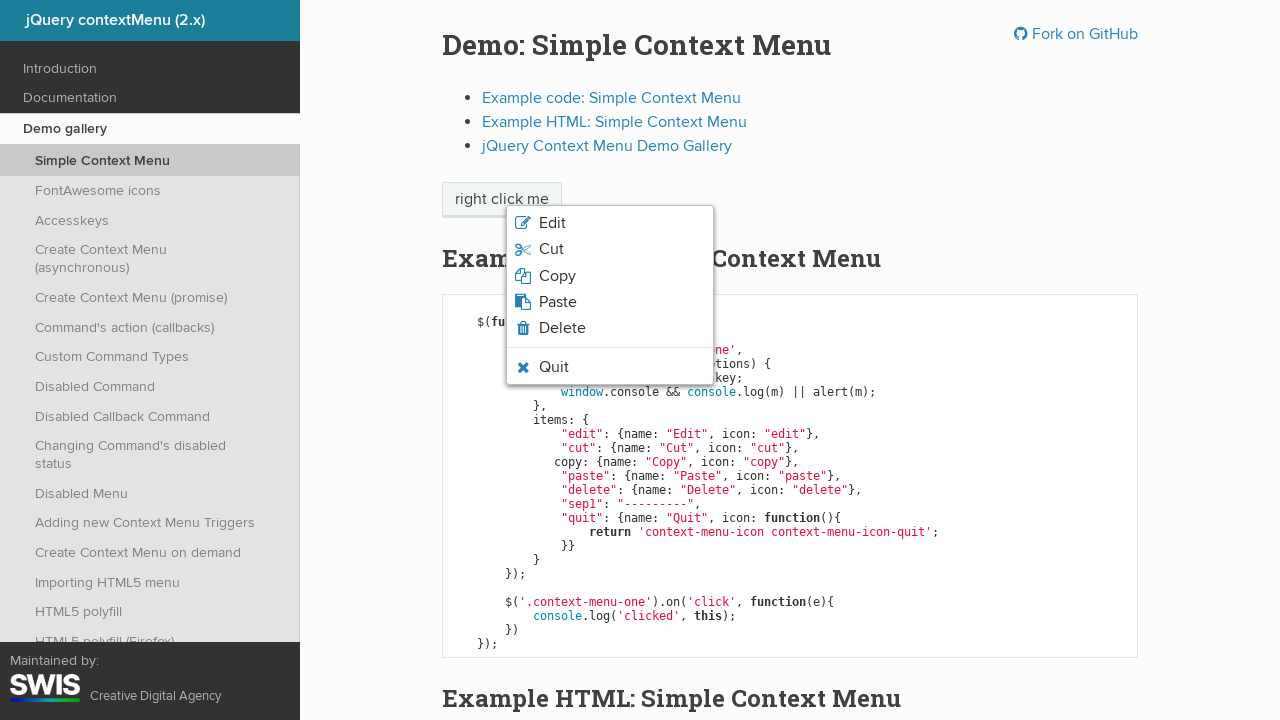

Waited for context menu to appear
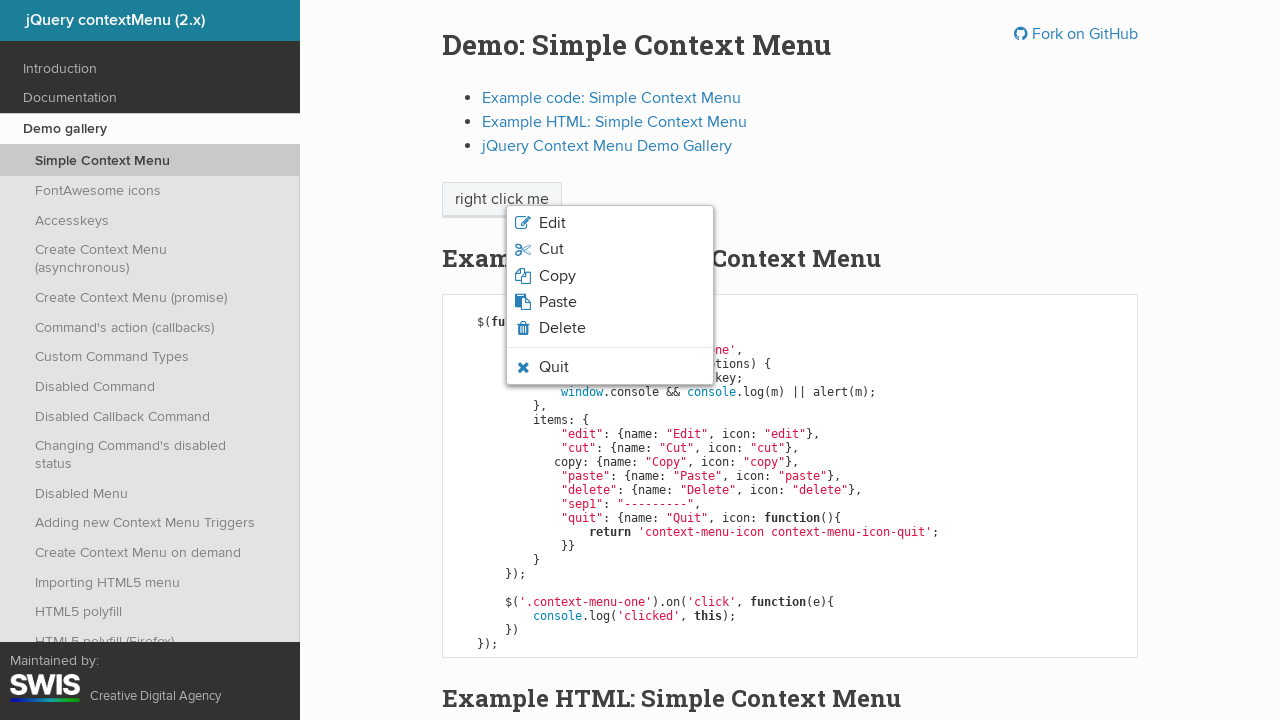

Clicked third option in context menu at (557, 276) on xpath=/html/body/ul/li[3]/span
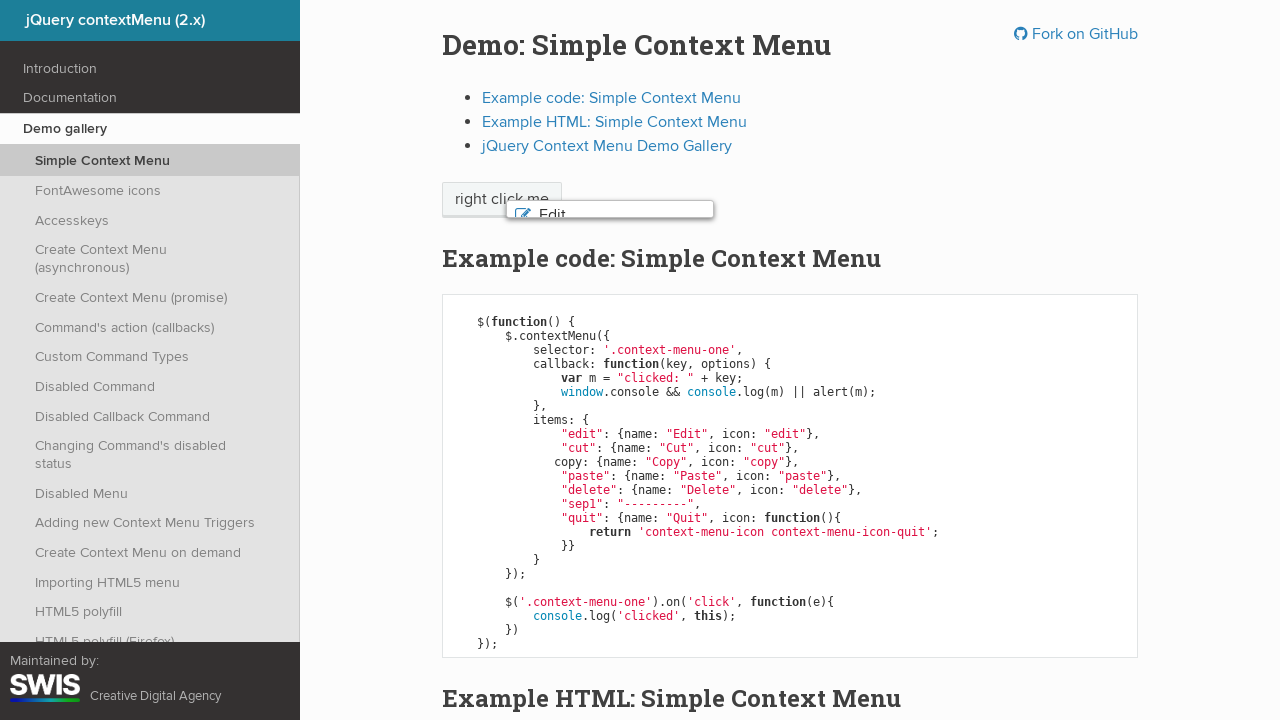

Set up dialog handler to accept alert
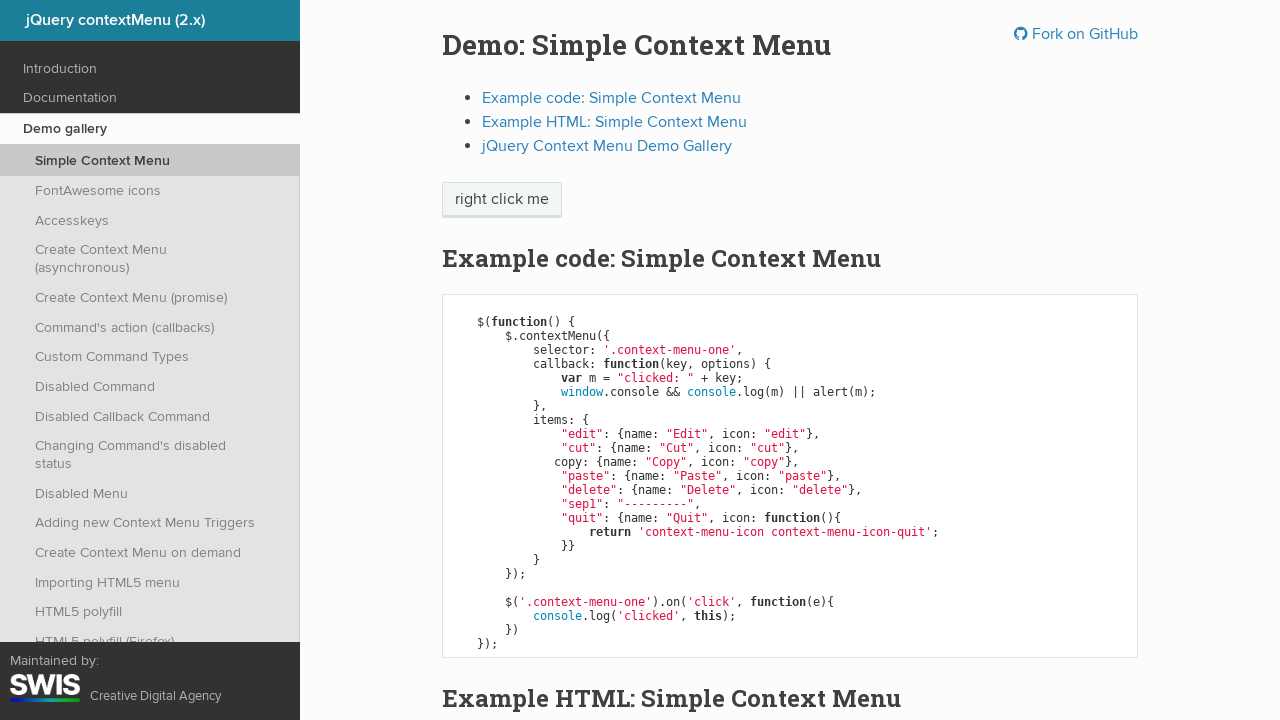

Waited after accepting alert dialog
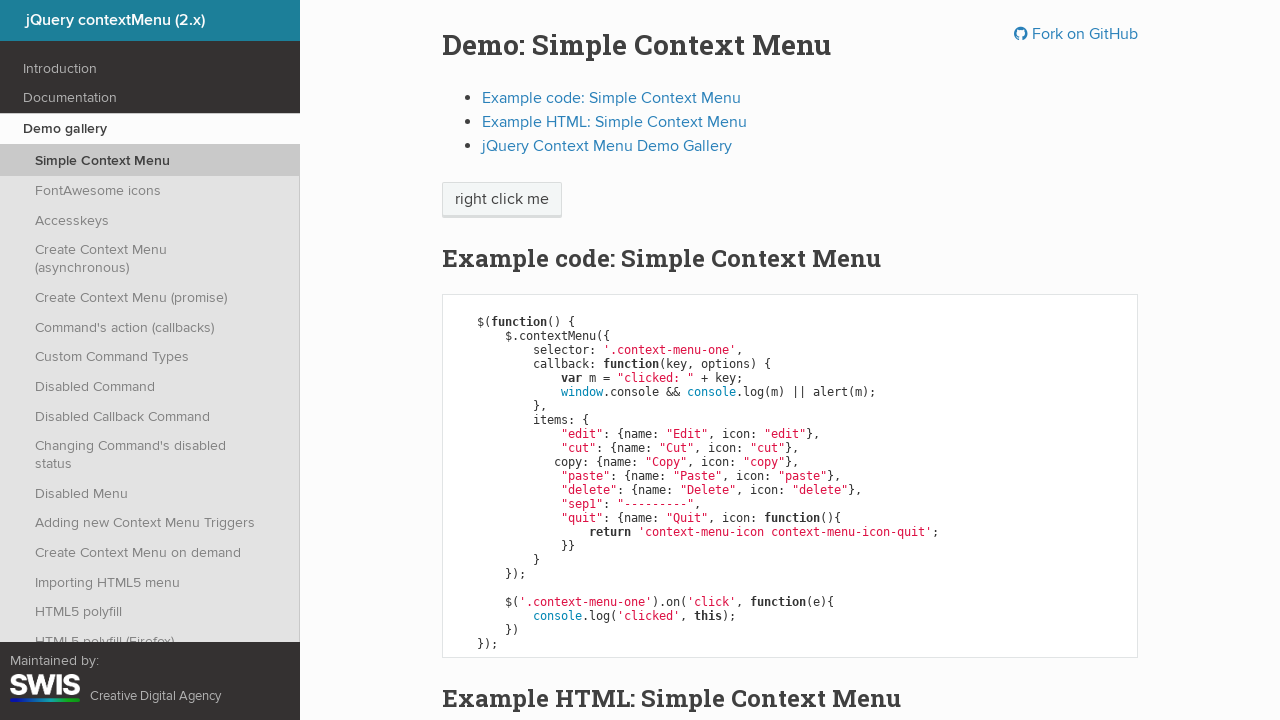

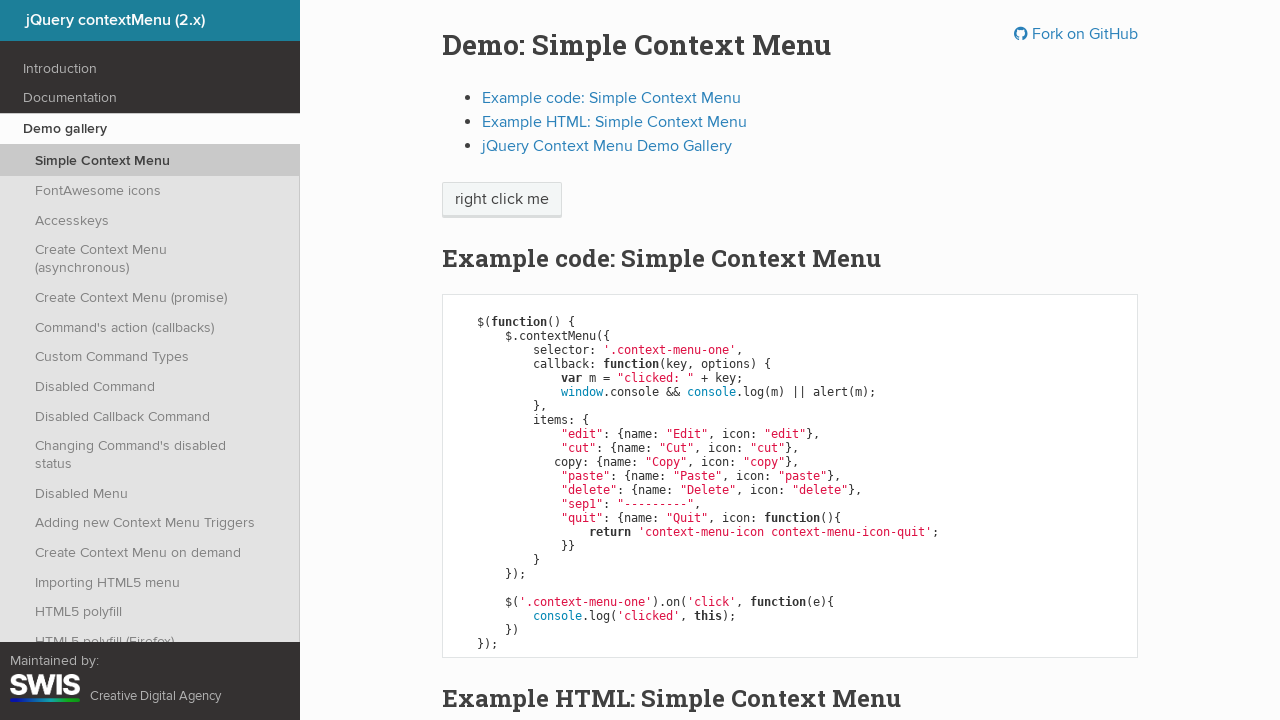